Tests filtering to display only active (uncompleted) todo items

Starting URL: https://demo.playwright.dev/todomvc

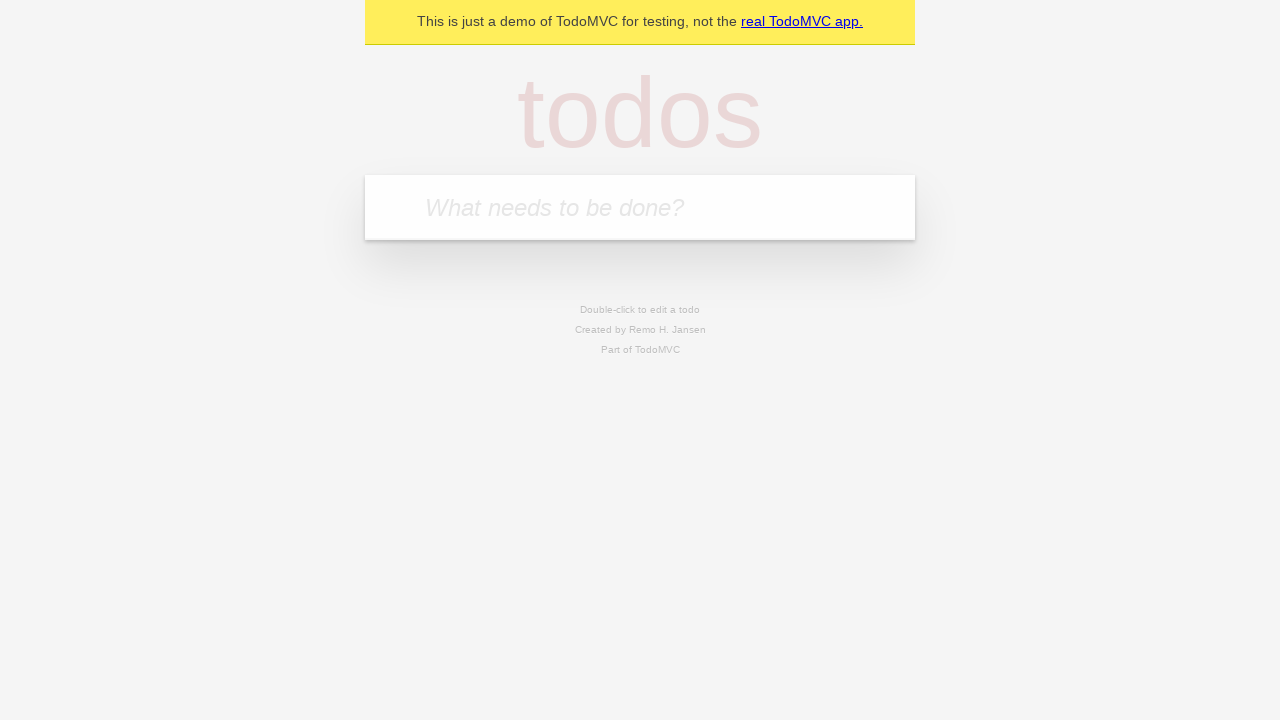

Filled todo input with 'buy some cheese' on internal:attr=[placeholder="What needs to be done?"i]
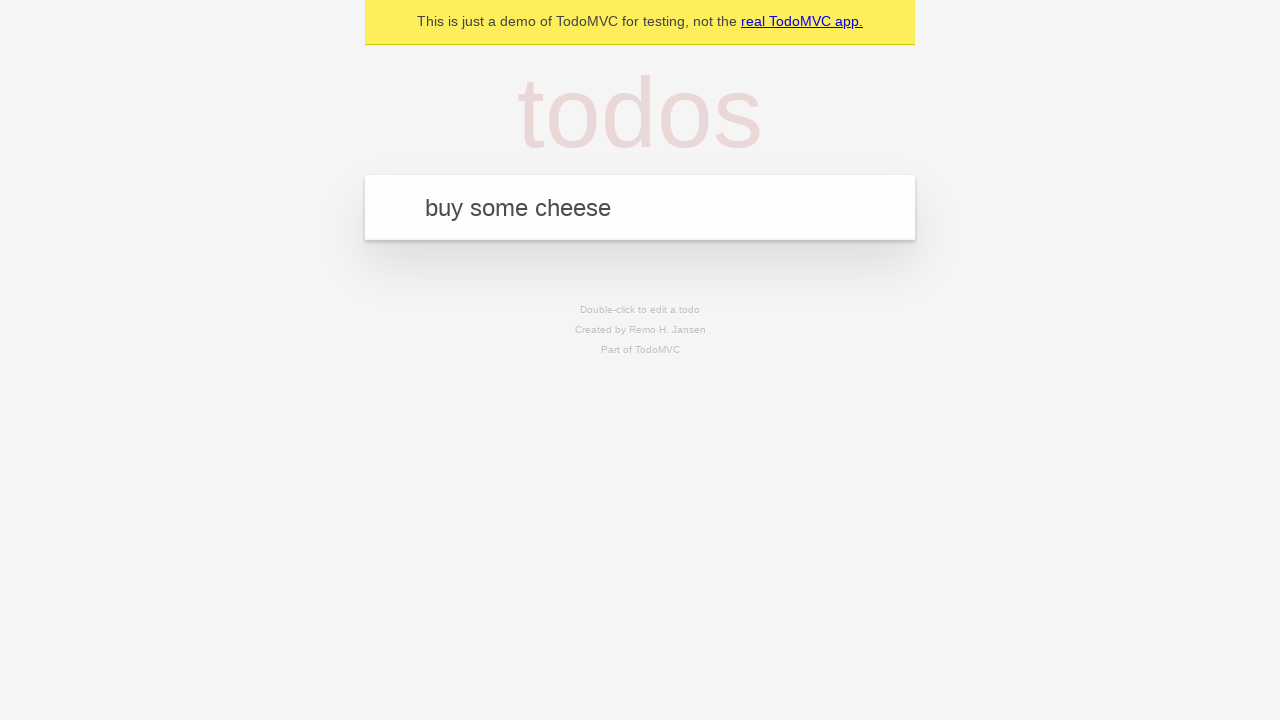

Pressed Enter to add first todo item on internal:attr=[placeholder="What needs to be done?"i]
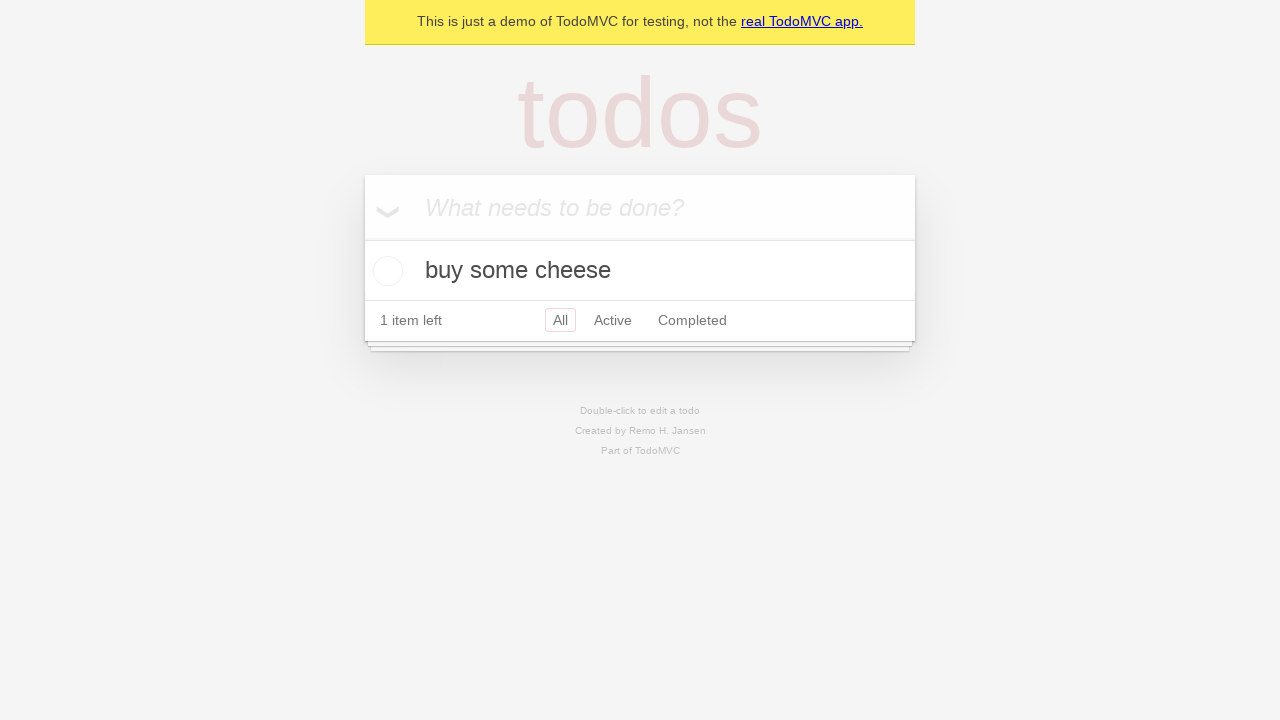

Filled todo input with 'feed the cat' on internal:attr=[placeholder="What needs to be done?"i]
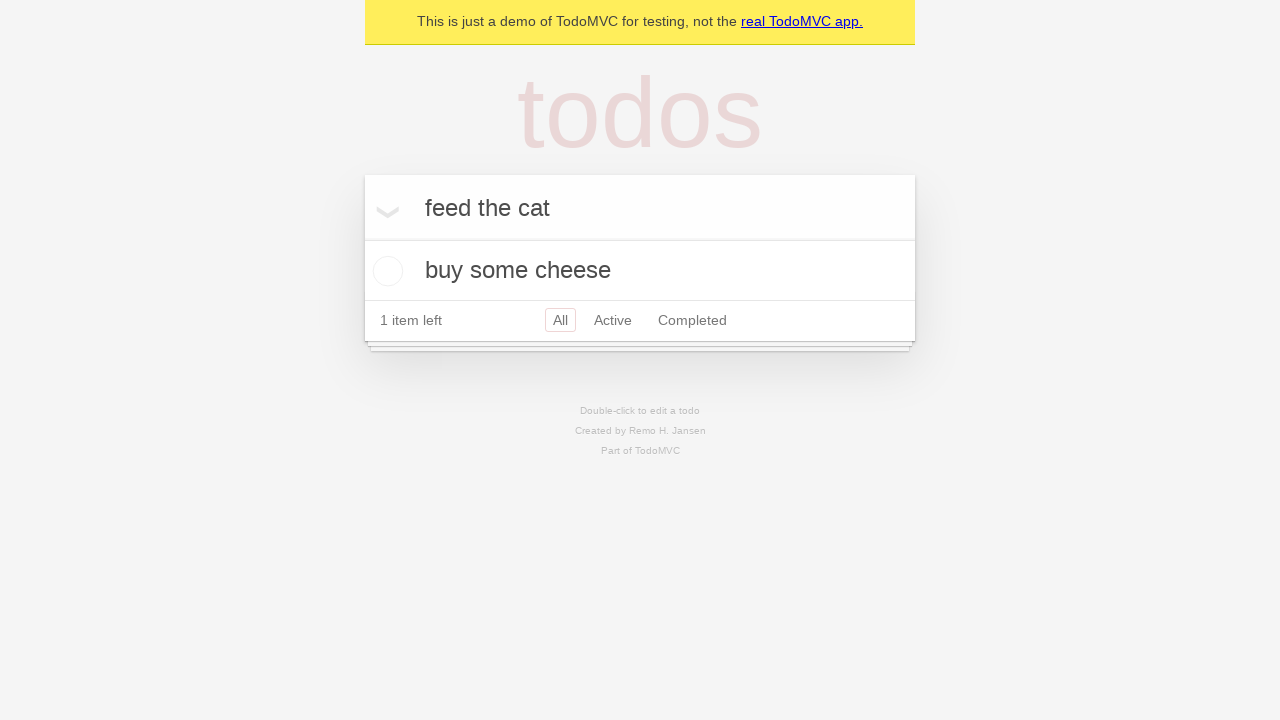

Pressed Enter to add second todo item on internal:attr=[placeholder="What needs to be done?"i]
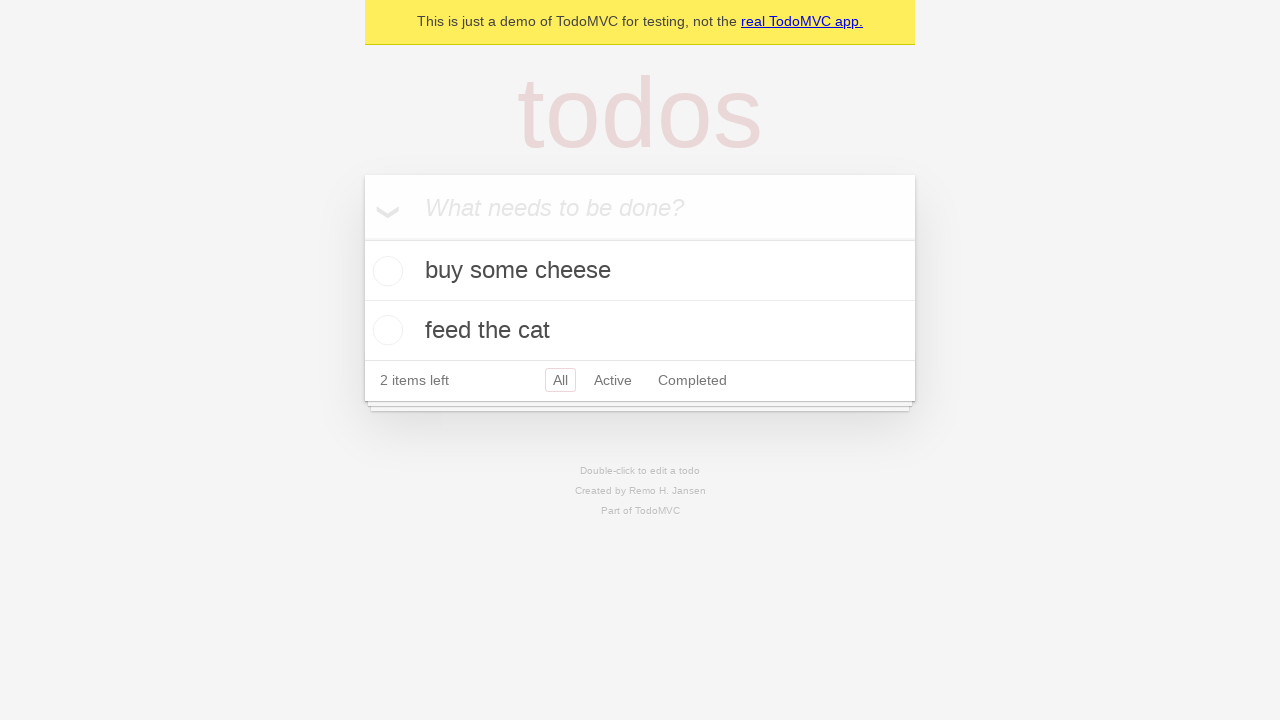

Filled todo input with 'book a doctors appointment' on internal:attr=[placeholder="What needs to be done?"i]
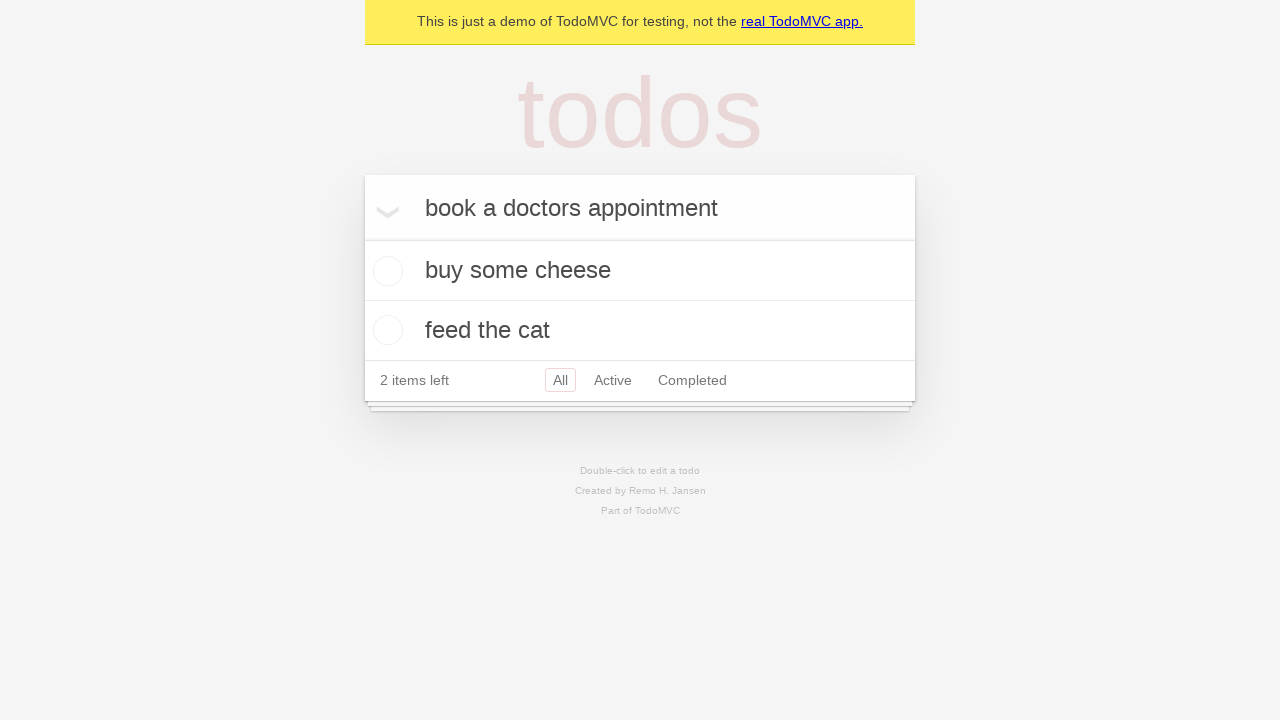

Pressed Enter to add third todo item on internal:attr=[placeholder="What needs to be done?"i]
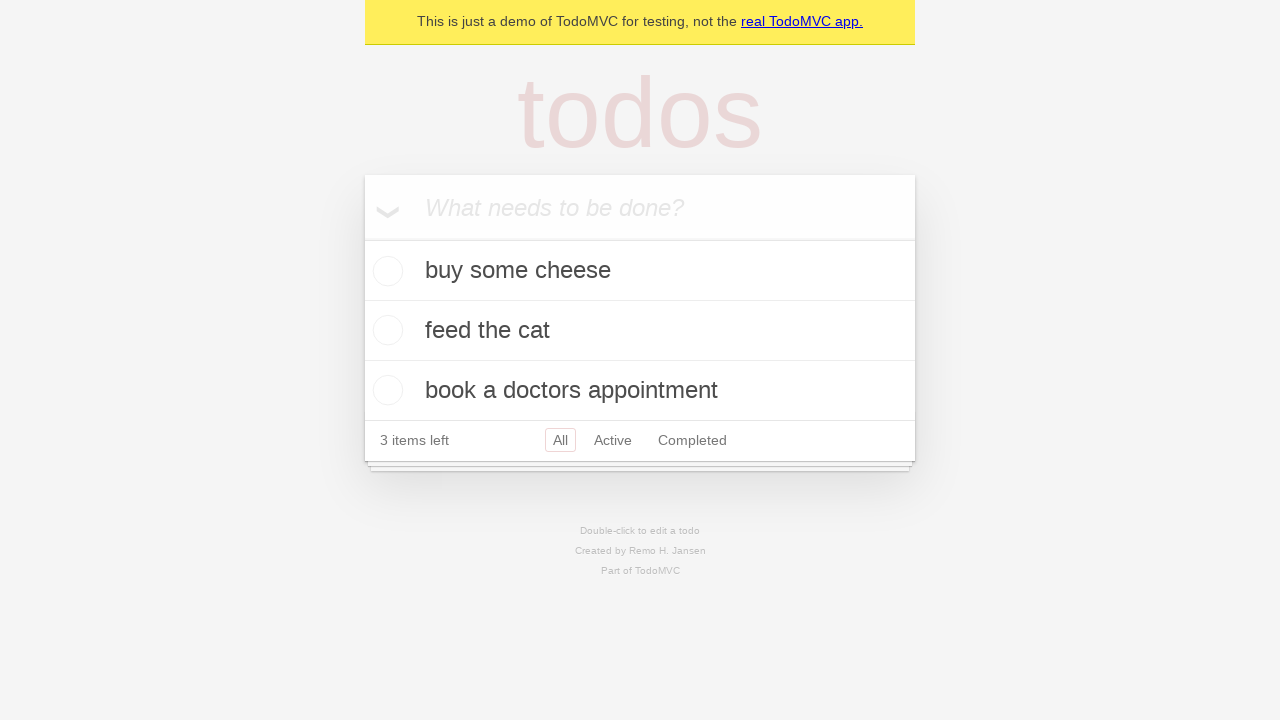

Checked the second todo item (feed the cat) at (385, 330) on internal:testid=[data-testid="todo-item"s] >> nth=1 >> internal:role=checkbox
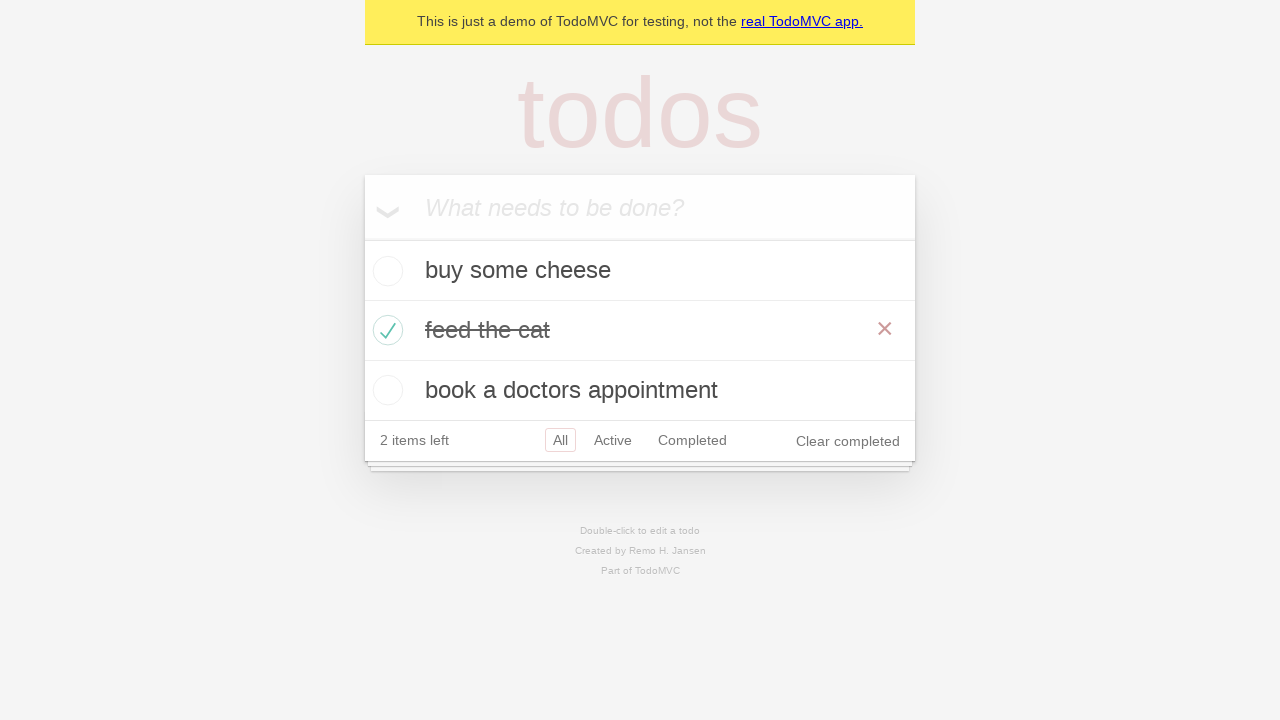

Clicked Active filter to display only uncompleted items at (613, 440) on internal:role=link[name="Active"i]
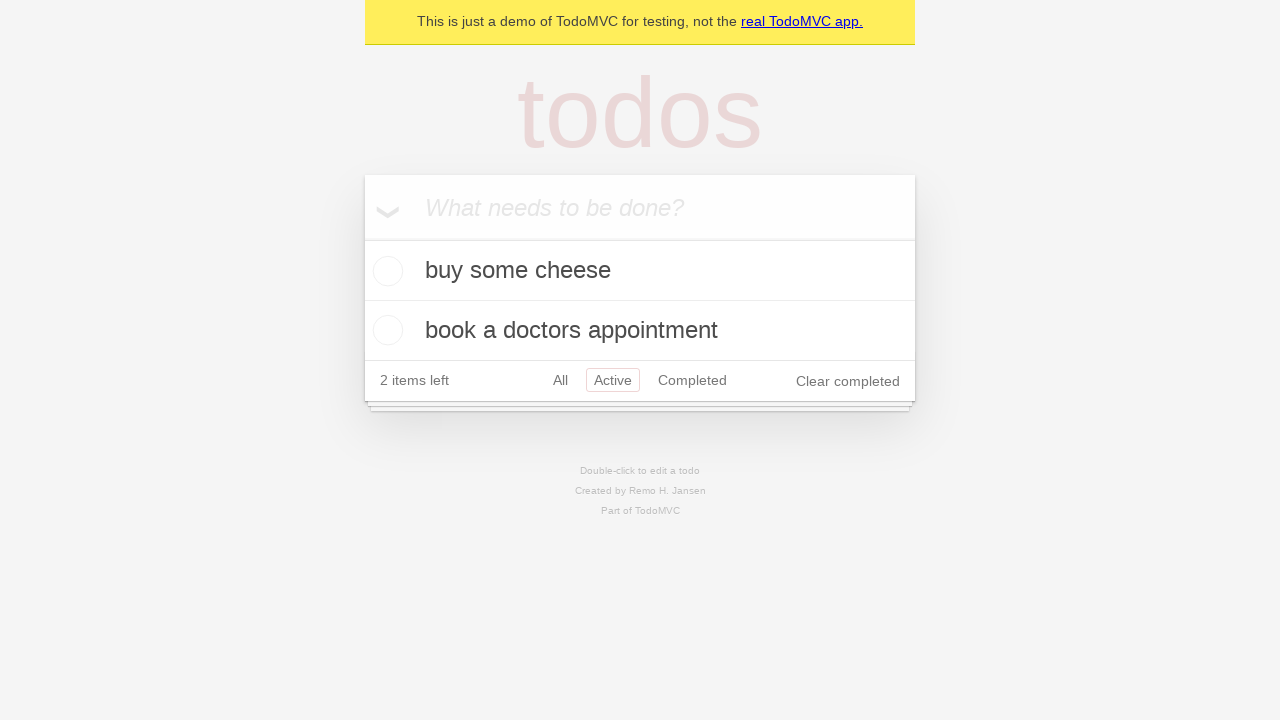

Active filter applied and todo items loaded
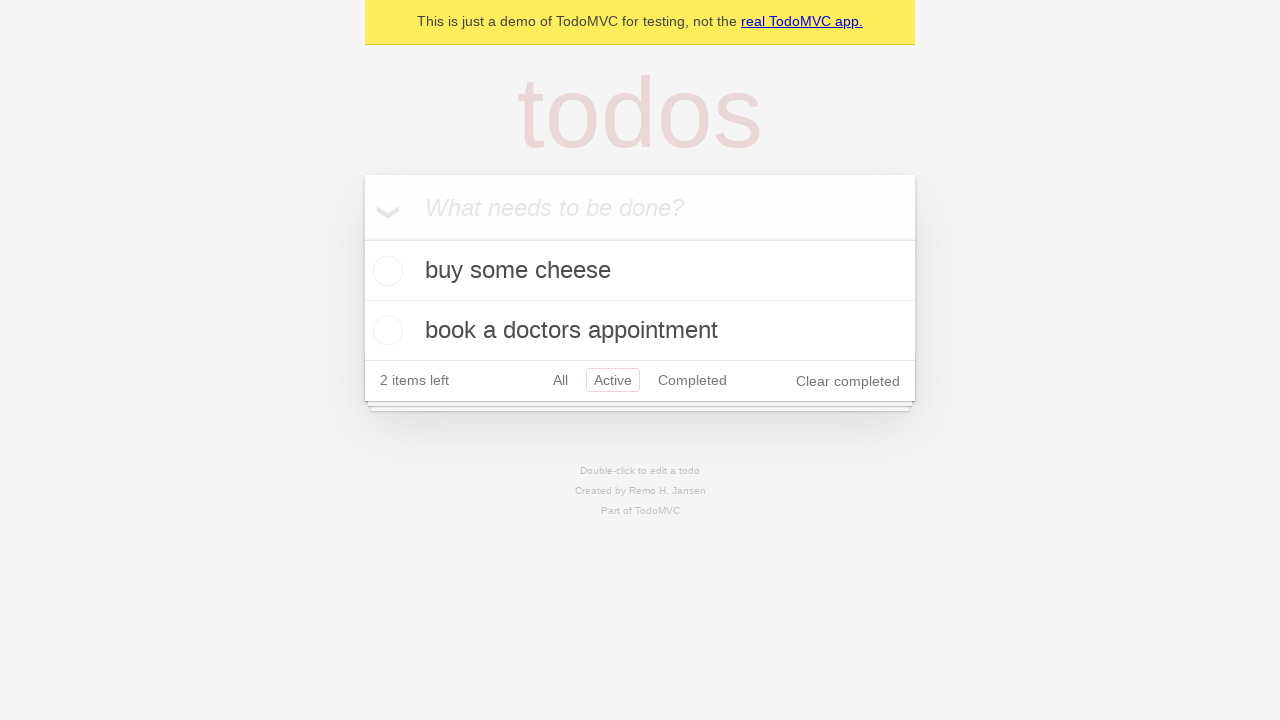

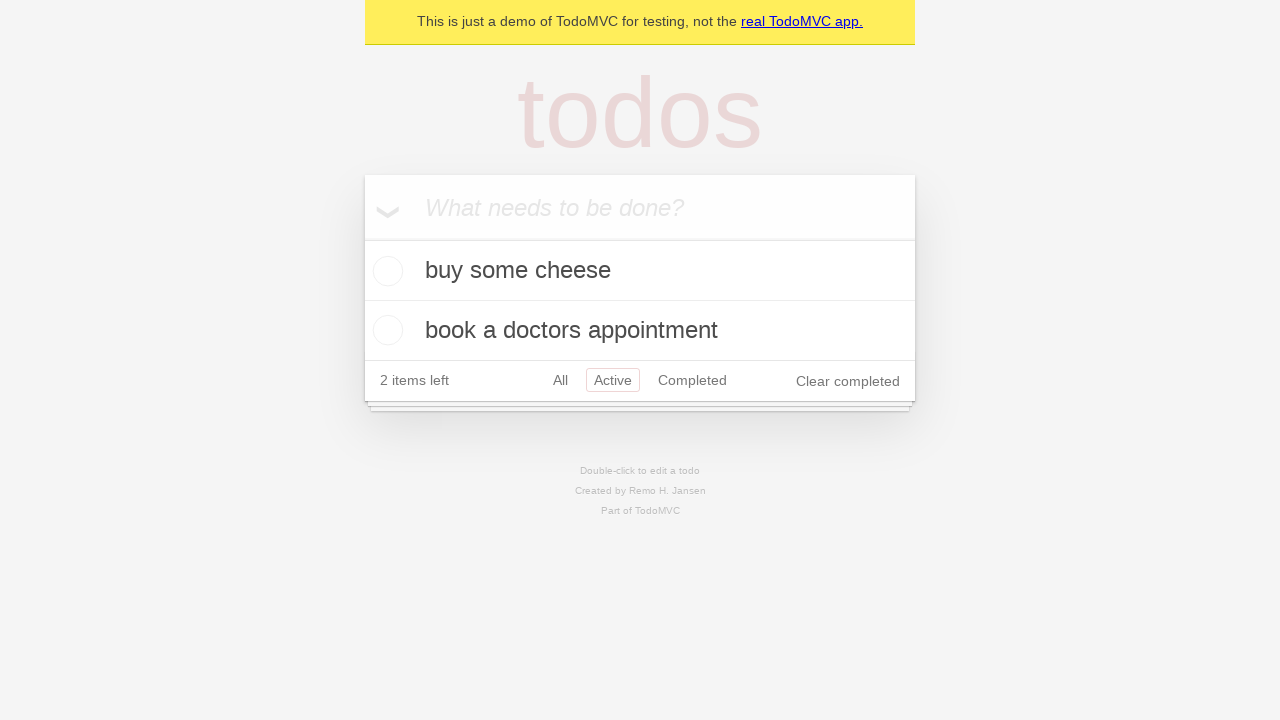